Tests checkbox interactions by selecting first three checkboxes, then unselecting all selected checkboxes

Starting URL: https://testautomationpractice.blogspot.com/

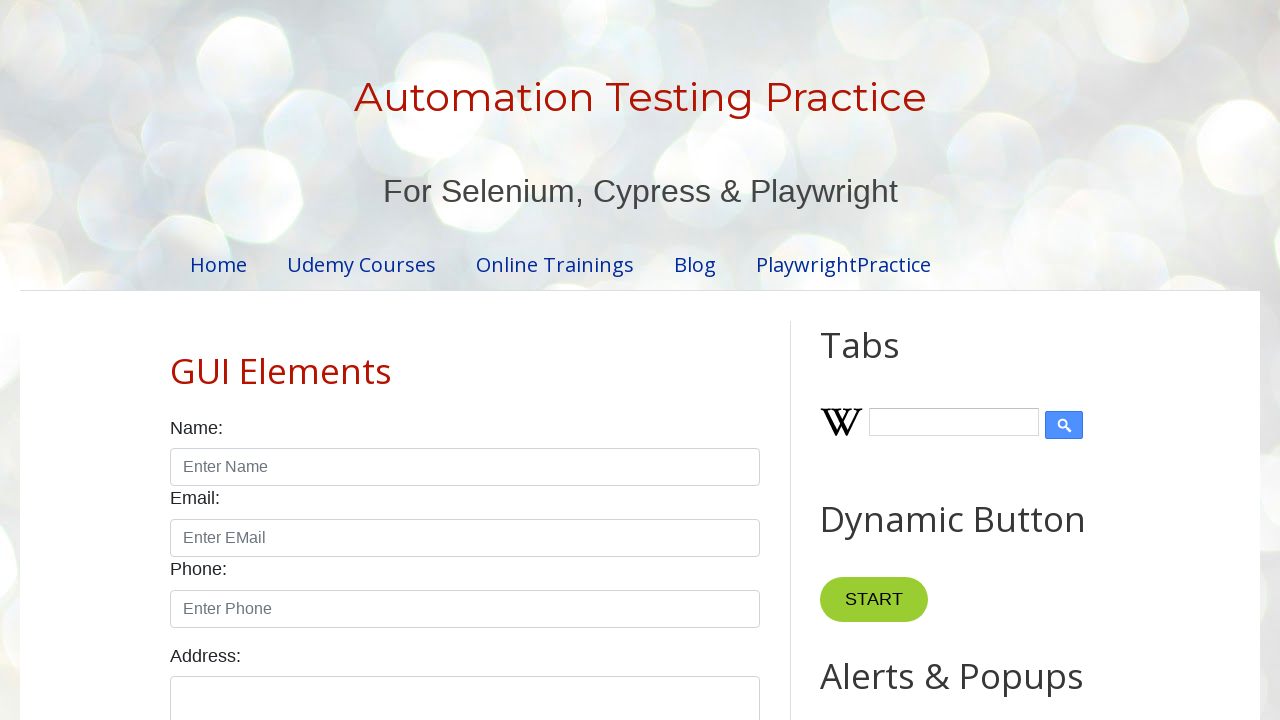

Located all checkboxes on the page
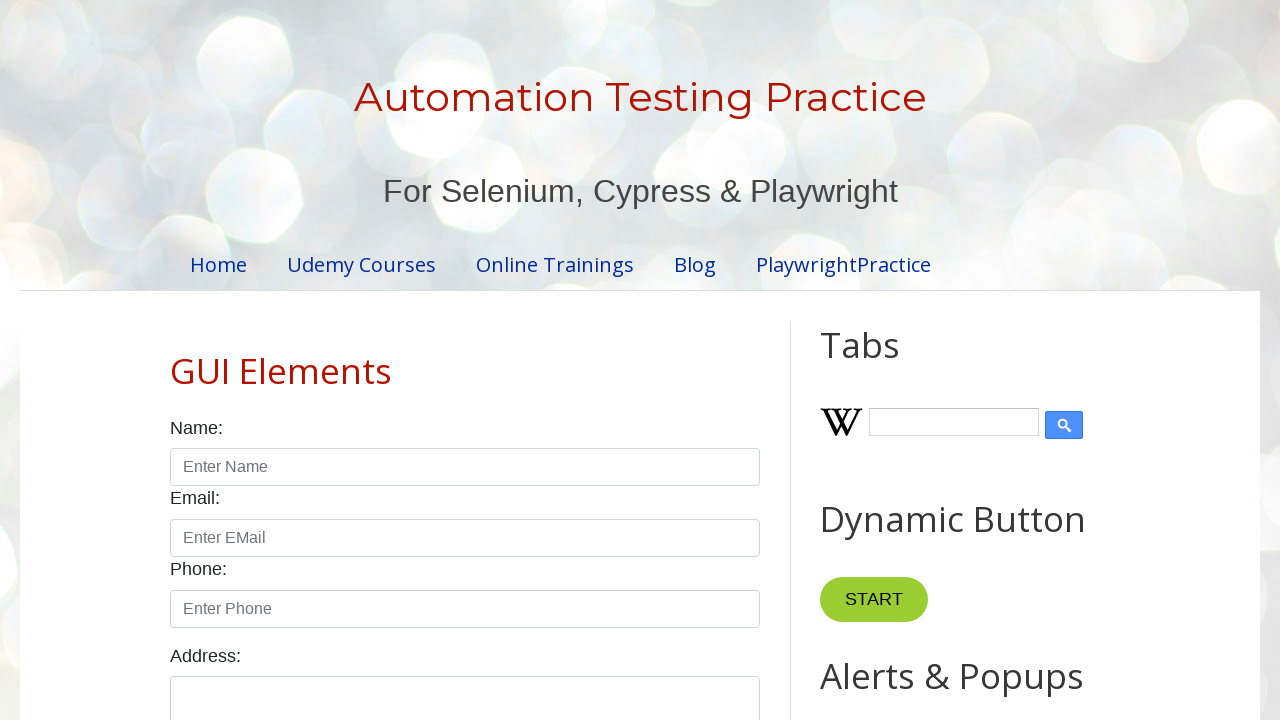

Selected checkbox 1 of the first three checkboxes at (176, 360) on xpath=//input[@class='form-check-input' and @type='checkbox'] >> nth=0
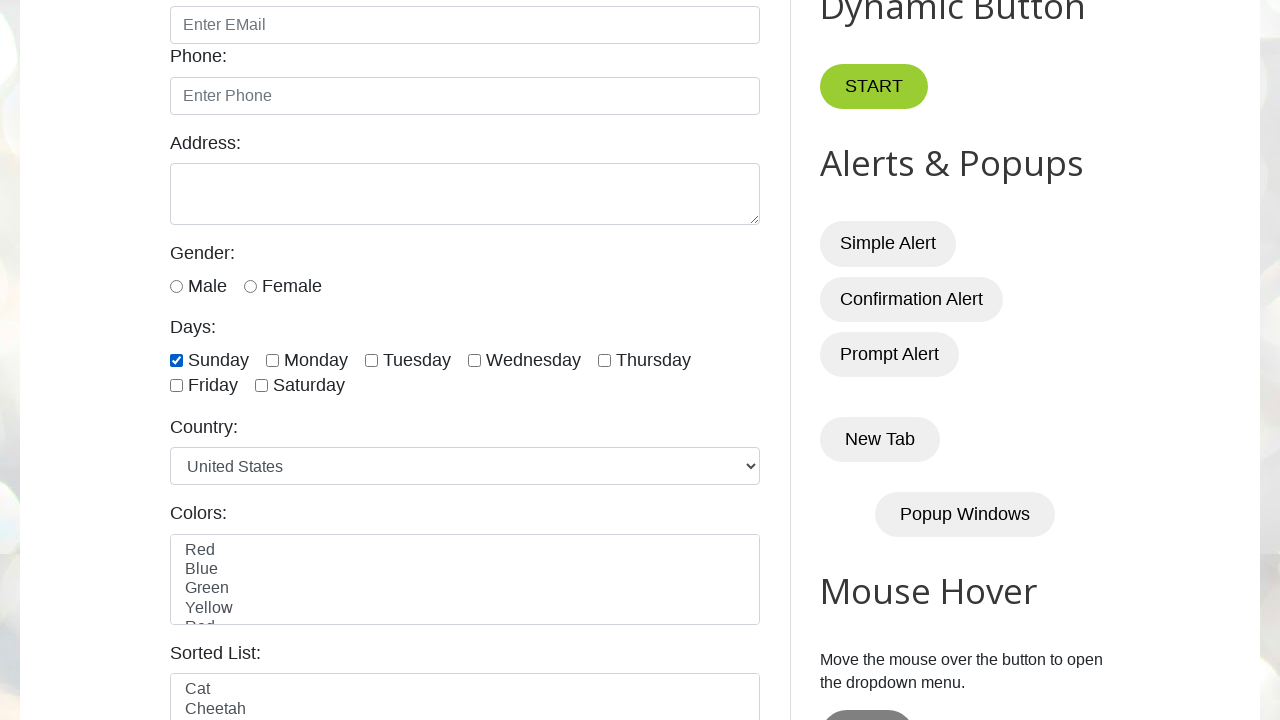

Selected checkbox 2 of the first three checkboxes at (272, 360) on xpath=//input[@class='form-check-input' and @type='checkbox'] >> nth=1
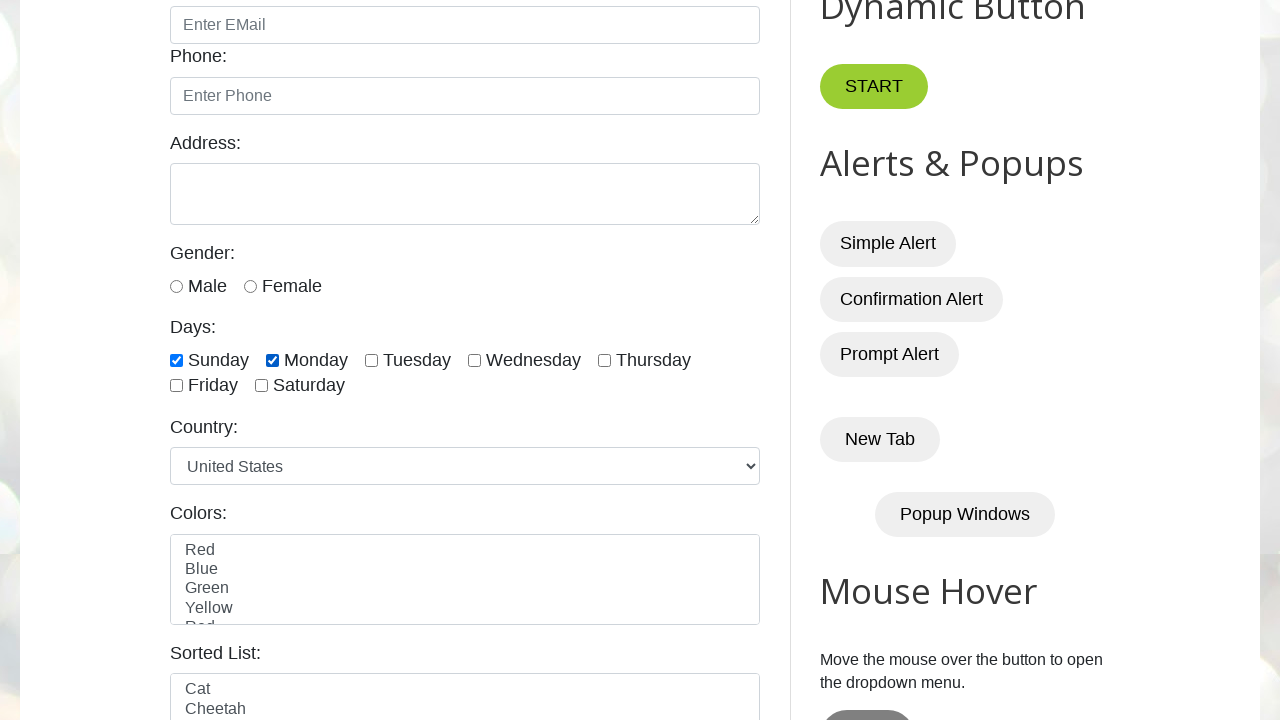

Selected checkbox 3 of the first three checkboxes at (372, 360) on xpath=//input[@class='form-check-input' and @type='checkbox'] >> nth=2
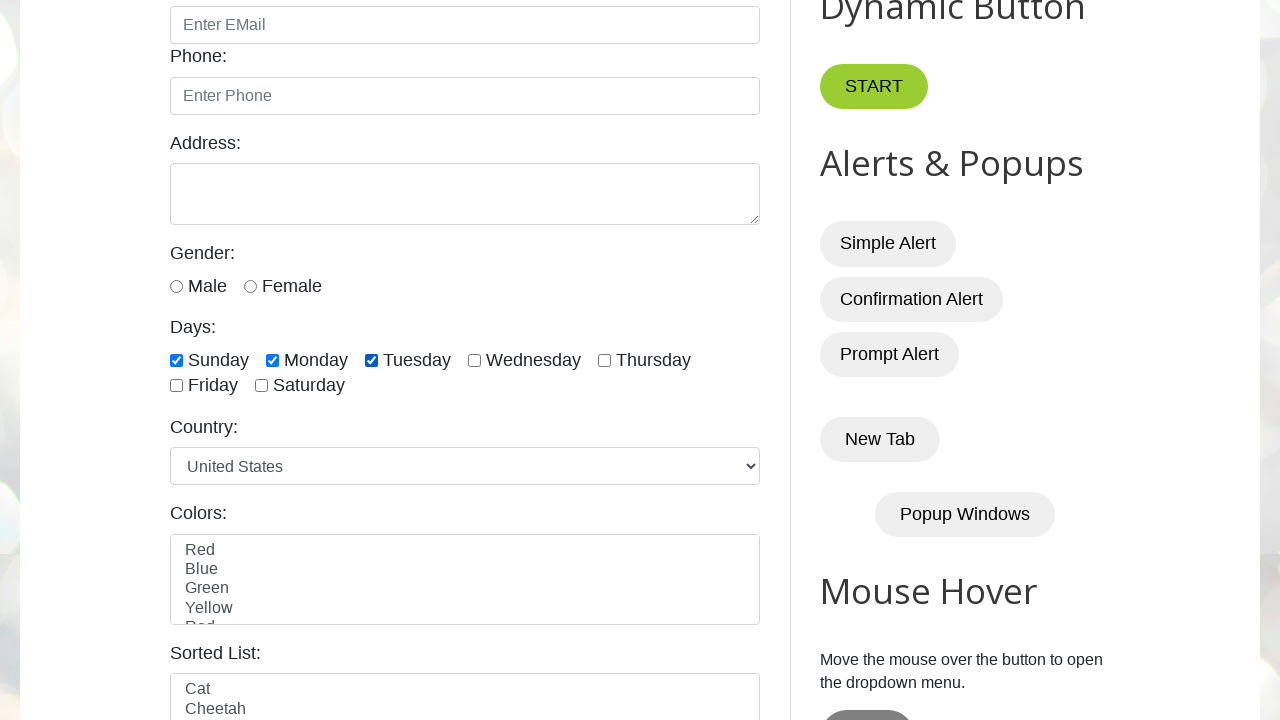

Waited 2 seconds for actions to complete
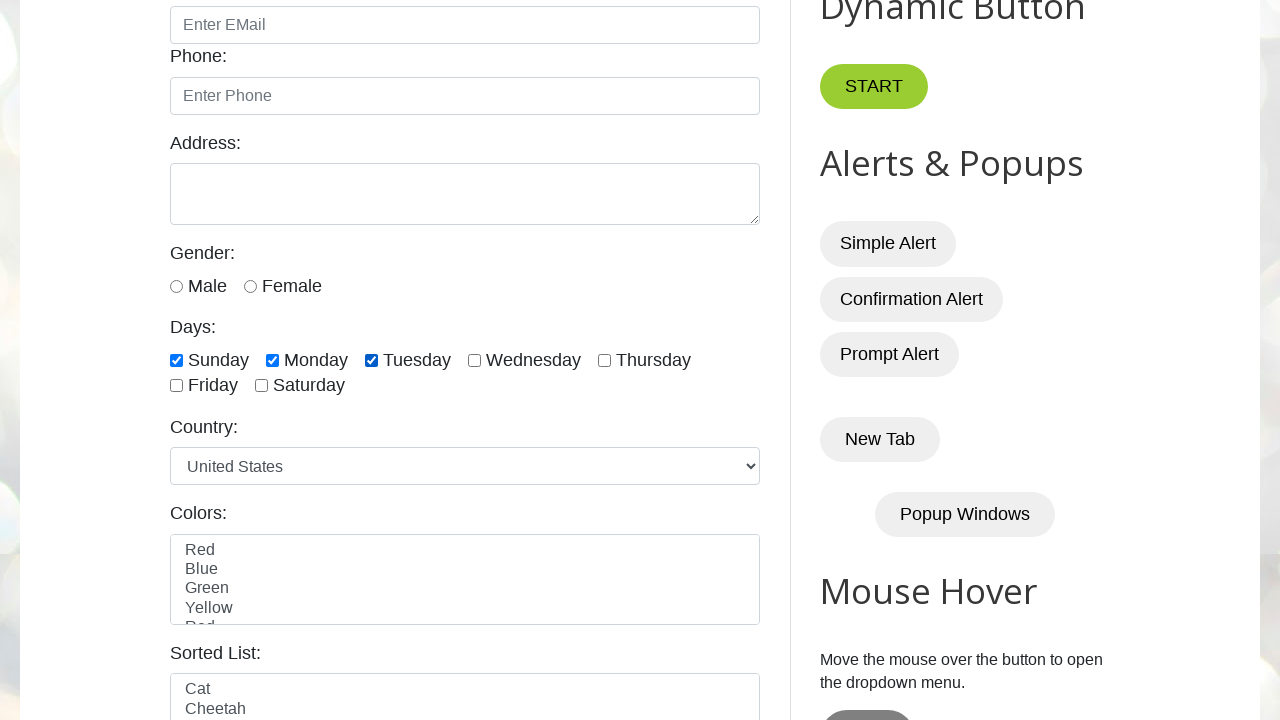

Unselected a checked checkbox at (176, 360) on xpath=//input[@class='form-check-input' and @type='checkbox'] >> nth=0
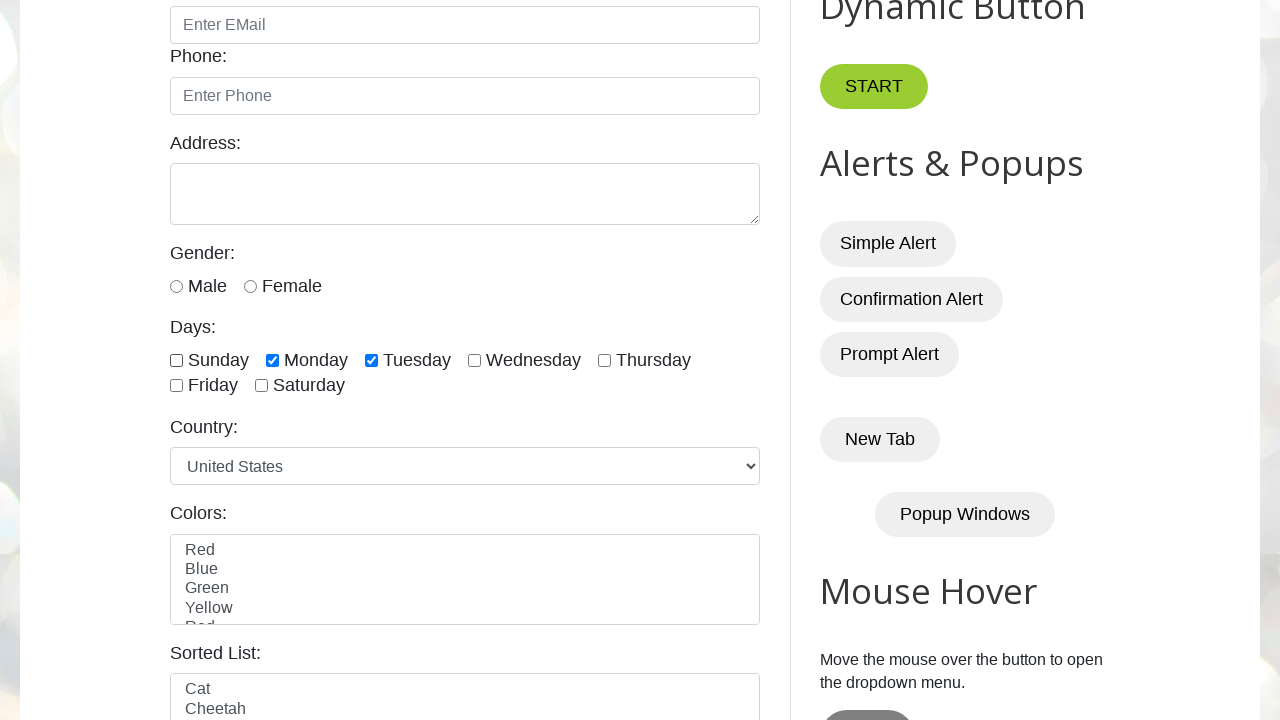

Unselected a checked checkbox at (272, 360) on xpath=//input[@class='form-check-input' and @type='checkbox'] >> nth=1
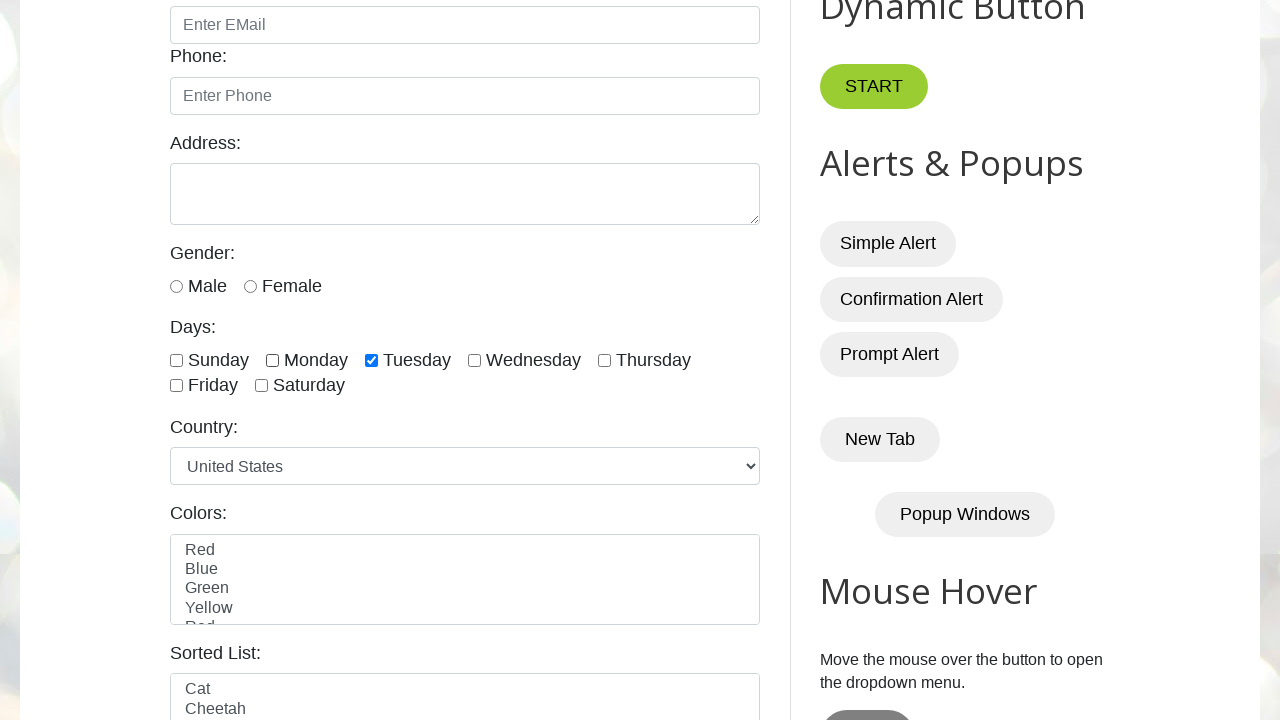

Unselected a checked checkbox at (372, 360) on xpath=//input[@class='form-check-input' and @type='checkbox'] >> nth=2
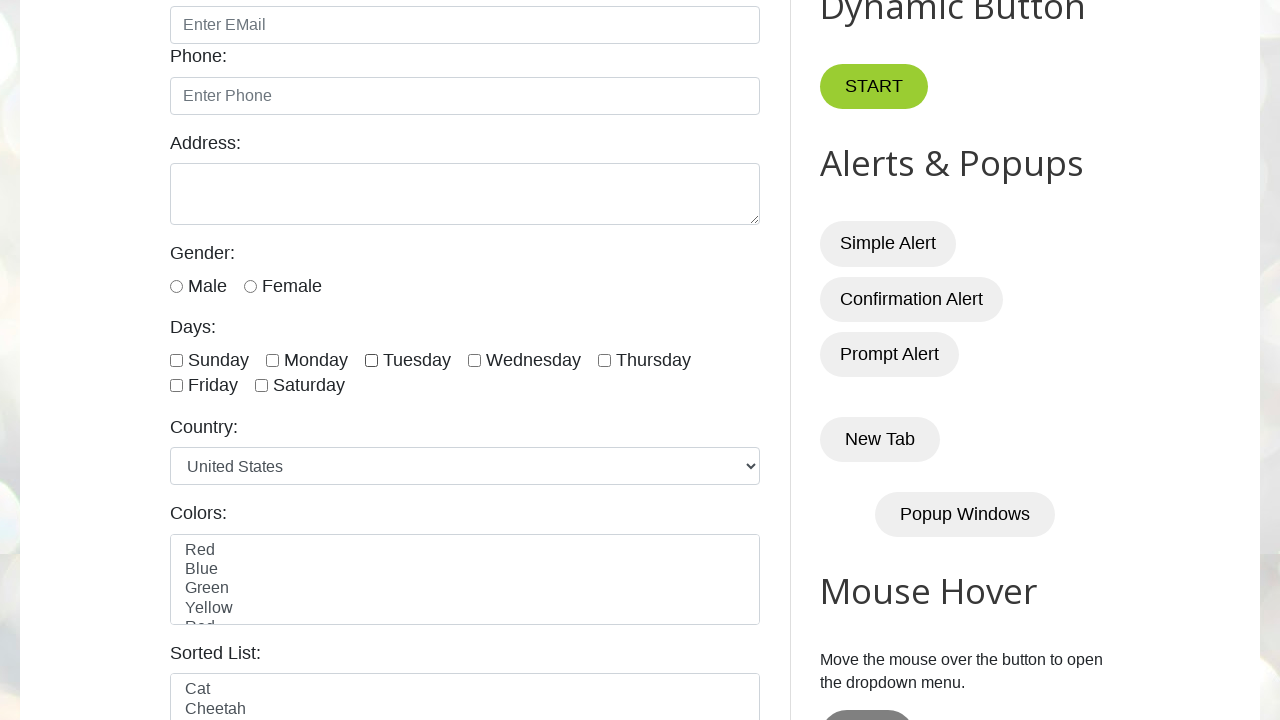

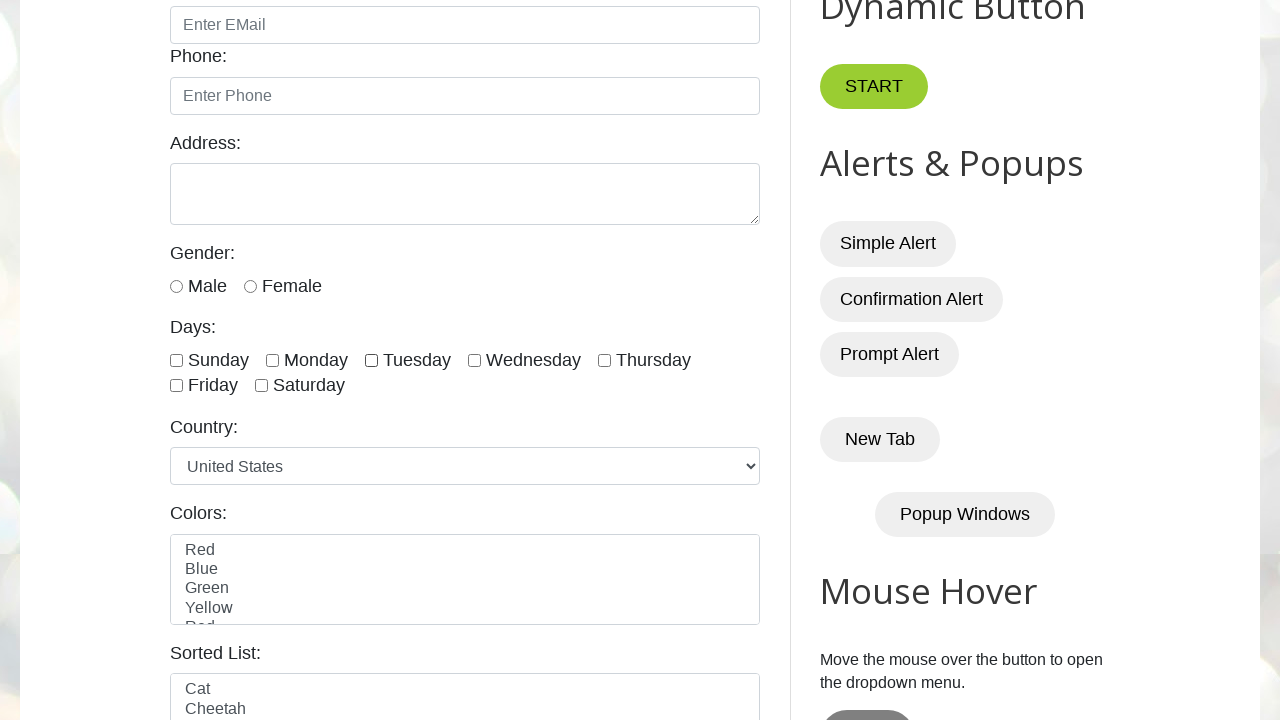